Navigates to Setmore homepage

Starting URL: https://www.setmore.com/

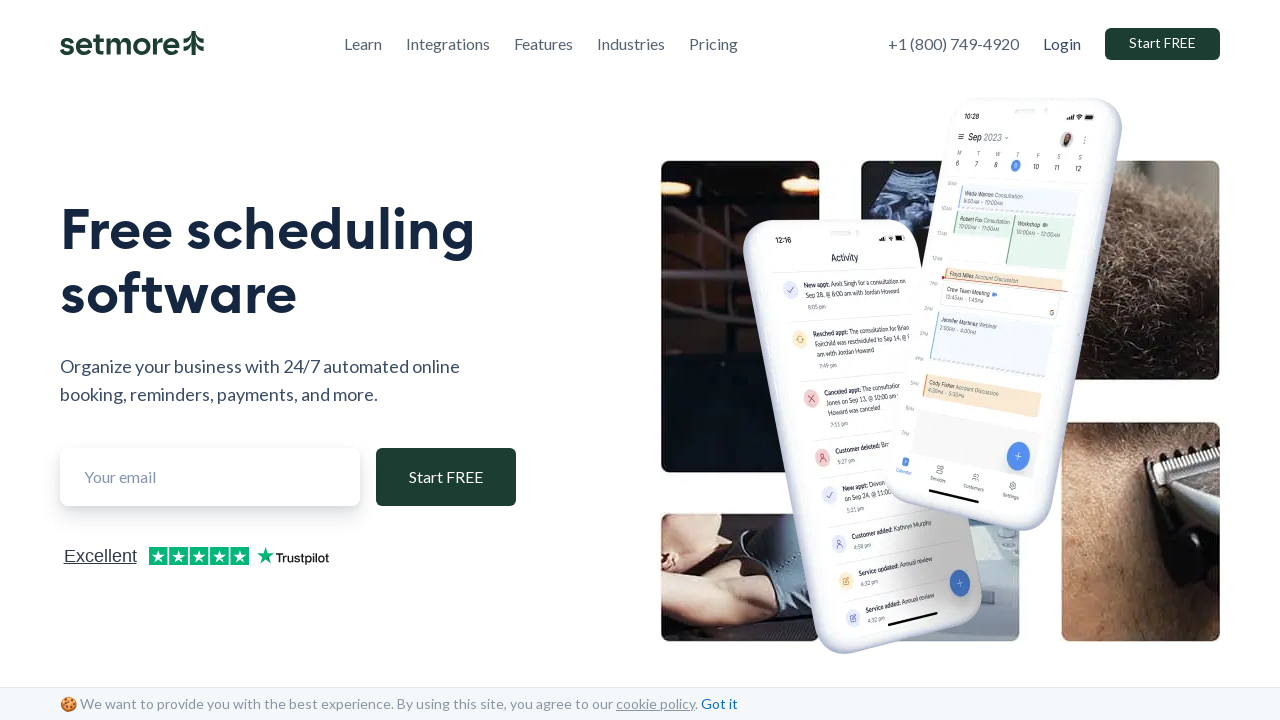

Navigated to Setmore homepage
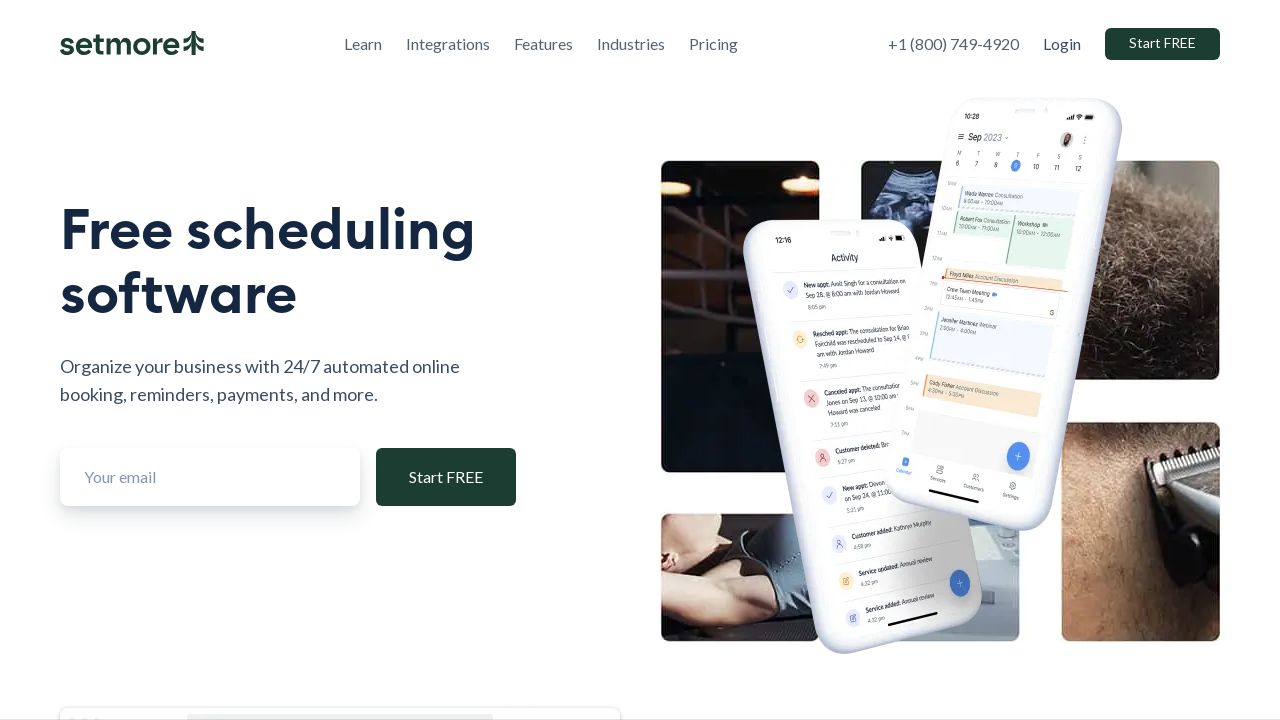

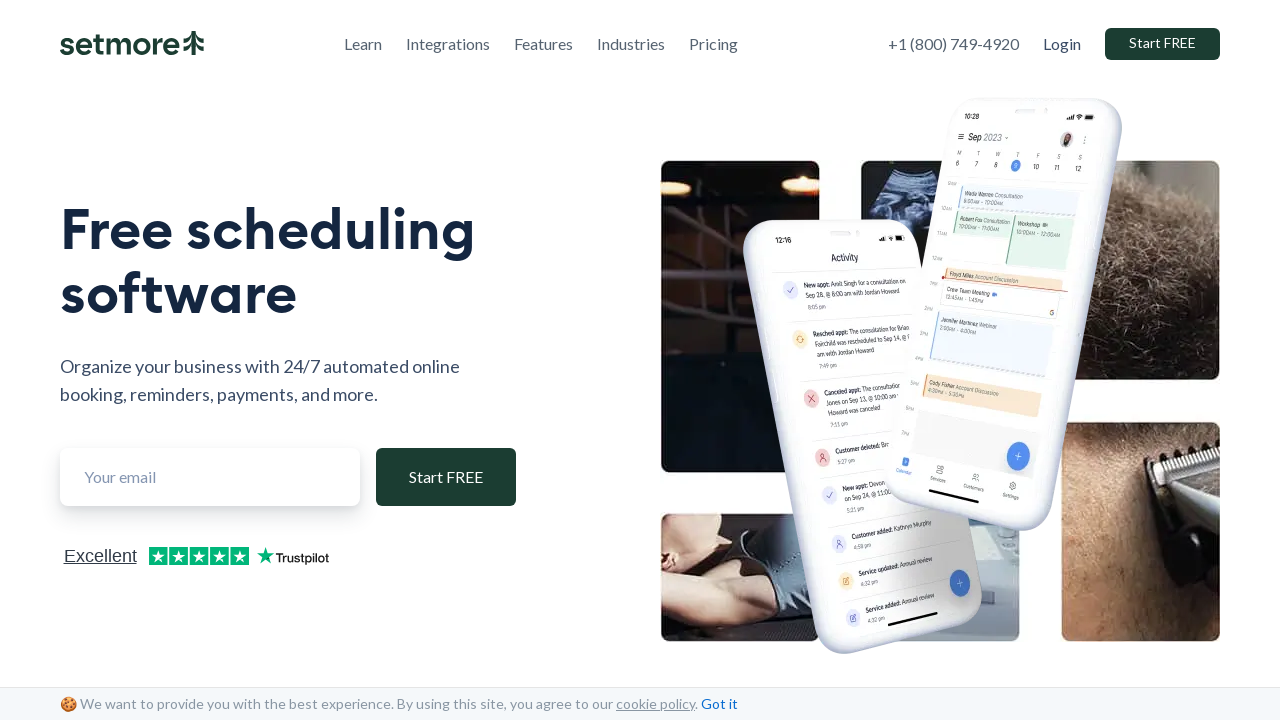